Navigates to OrangeHRM demo page and clicks on the "OrangeHRM, Inc" link in the footer

Starting URL: https://opensource-demo.orangehrmlive.com/

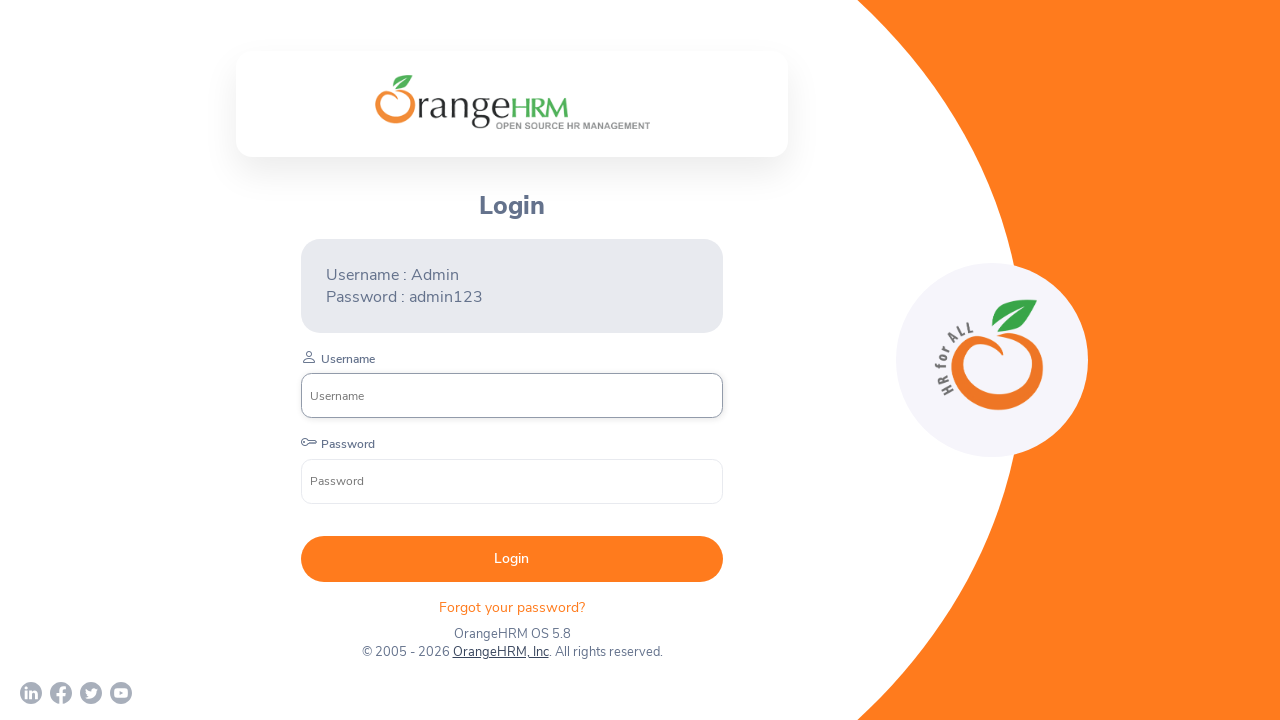

Waited for page to reach networkidle state
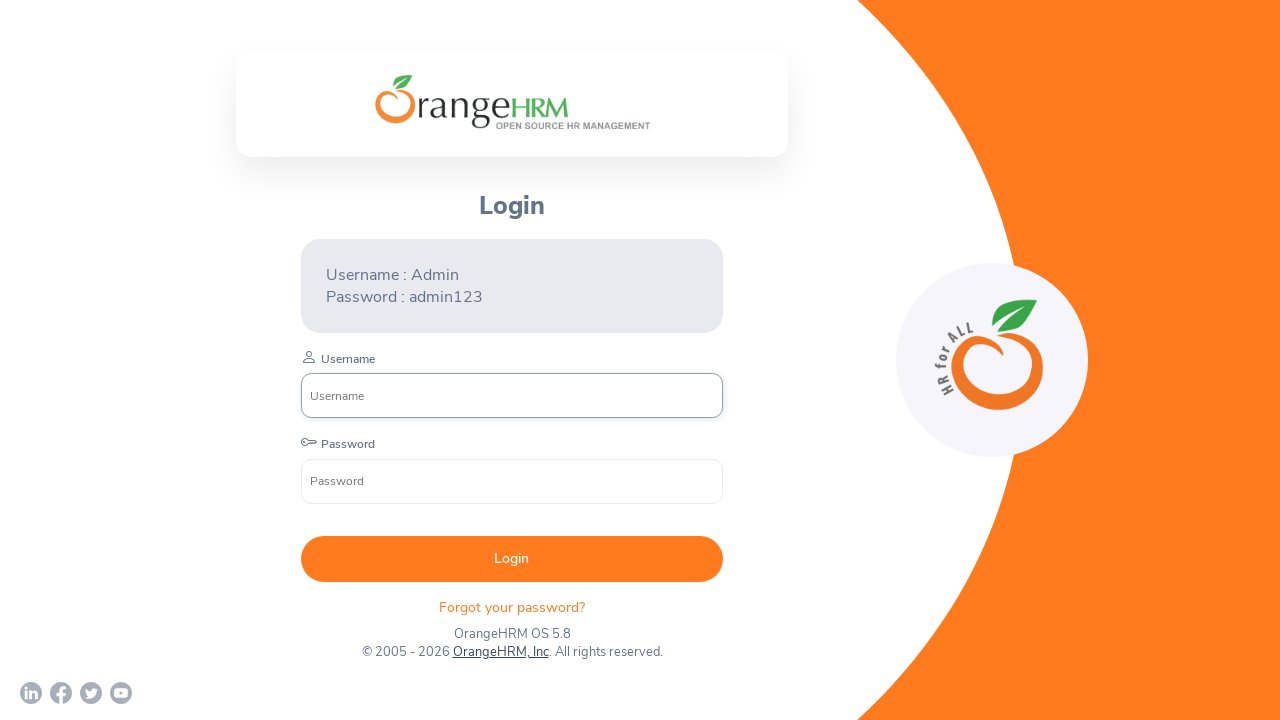

Clicked on the 'OrangeHRM, Inc' link in the footer at (500, 652) on text=OrangeHRM, Inc
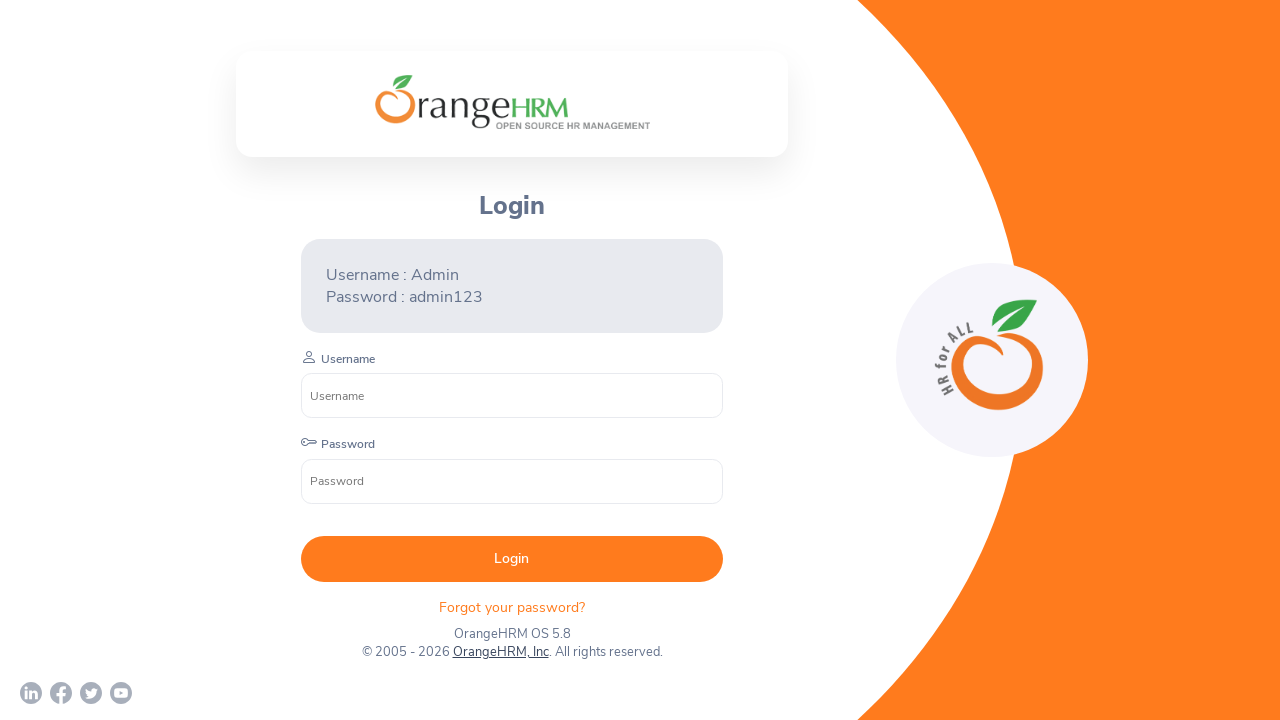

Waited for page to complete loading after navigation
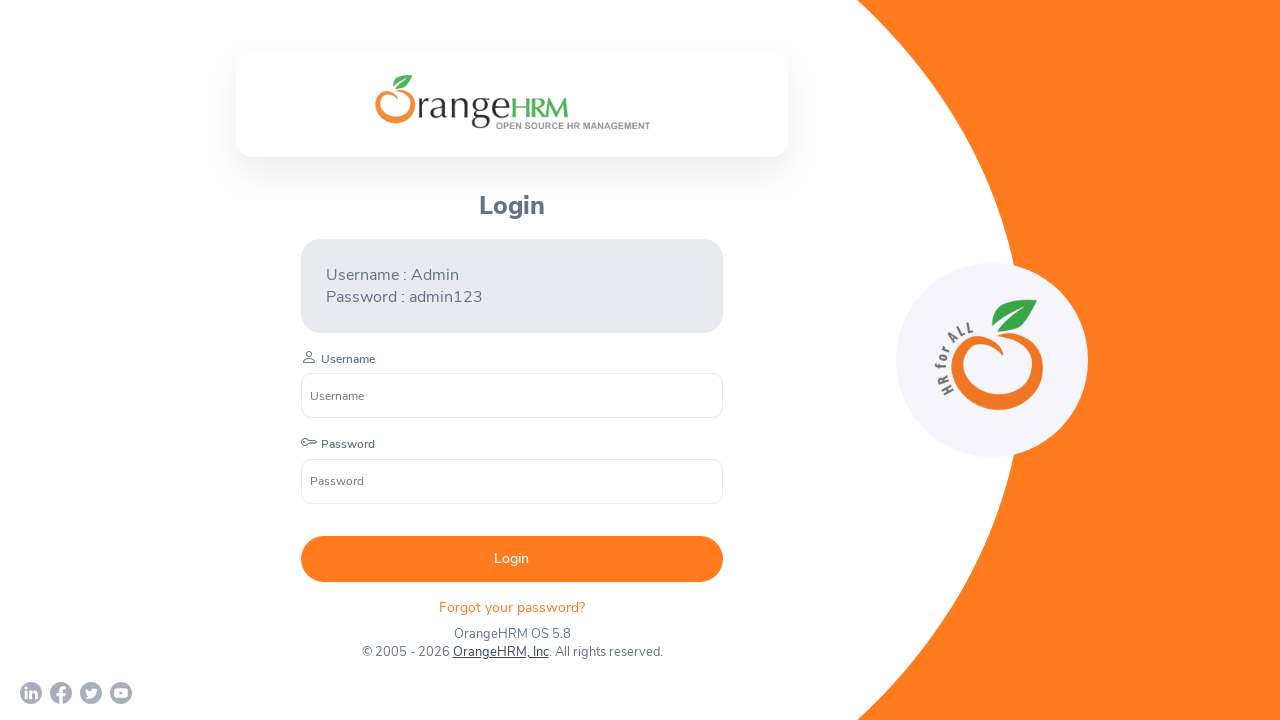

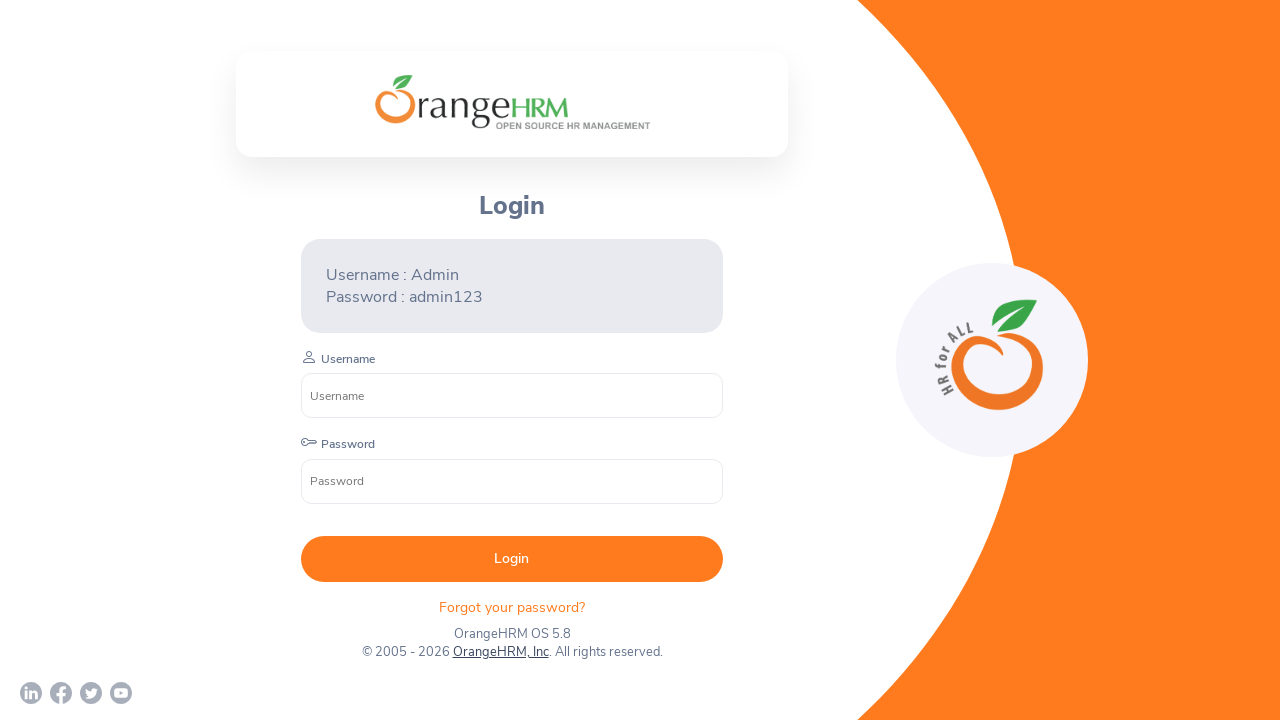